Tests the Industries dropdown menu by hovering over the Industries link and verifying that submenu items like 'Agriculture' and 'Retail' become visible.

Starting URL: https://daviktapes.com/

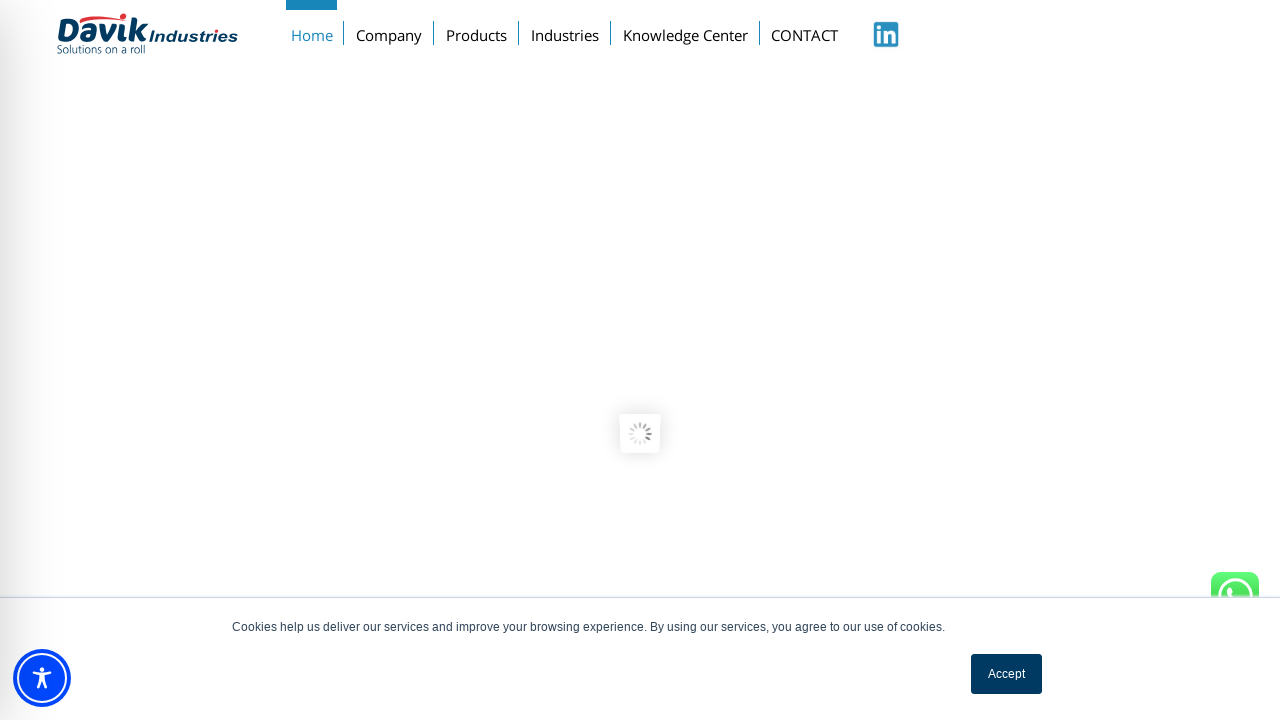

Hovered over Industries menu link to reveal dropdown at (565, 31) on xpath=//a[text()='Industries']
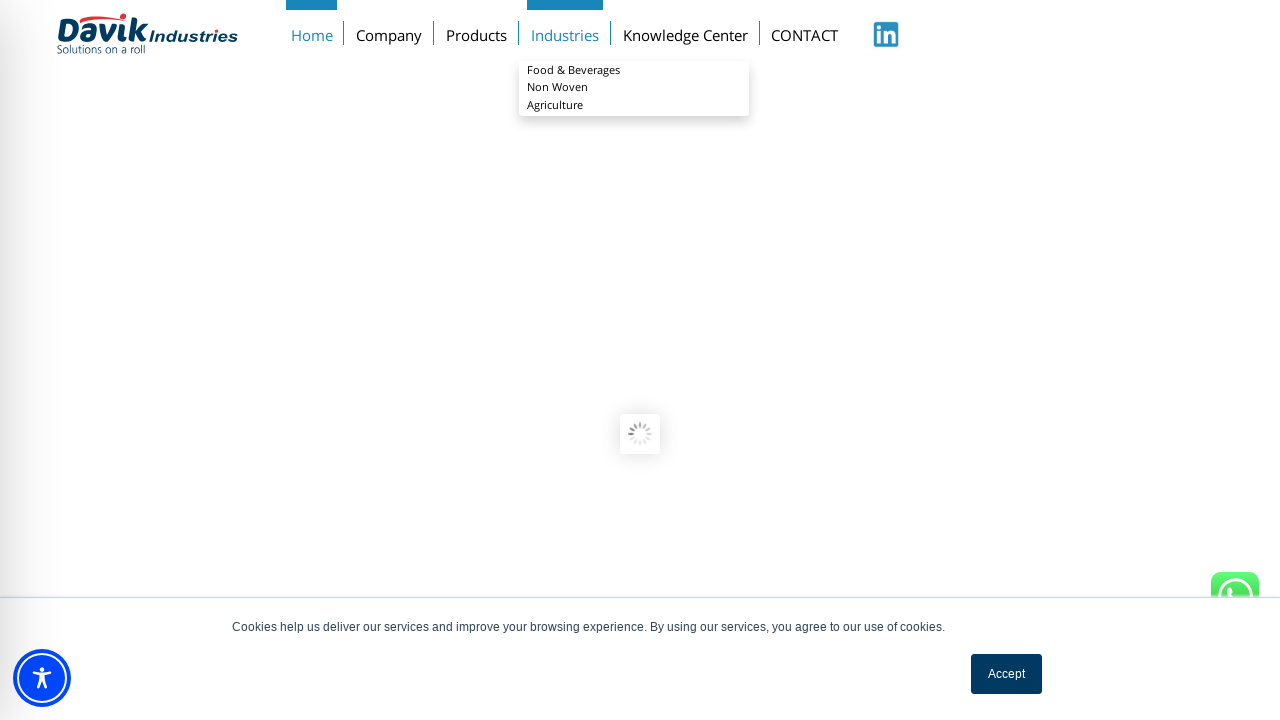

Waited for Agriculture submenu item to appear
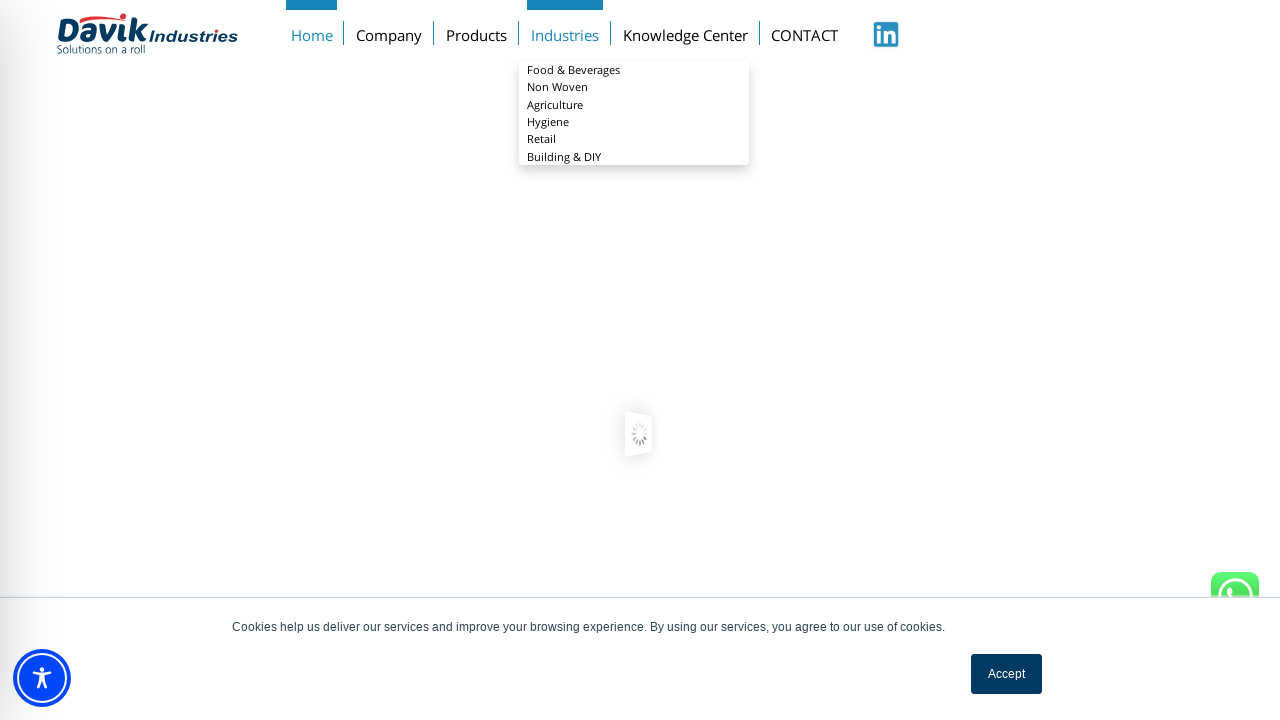

Waited for Retail submenu item to become visible
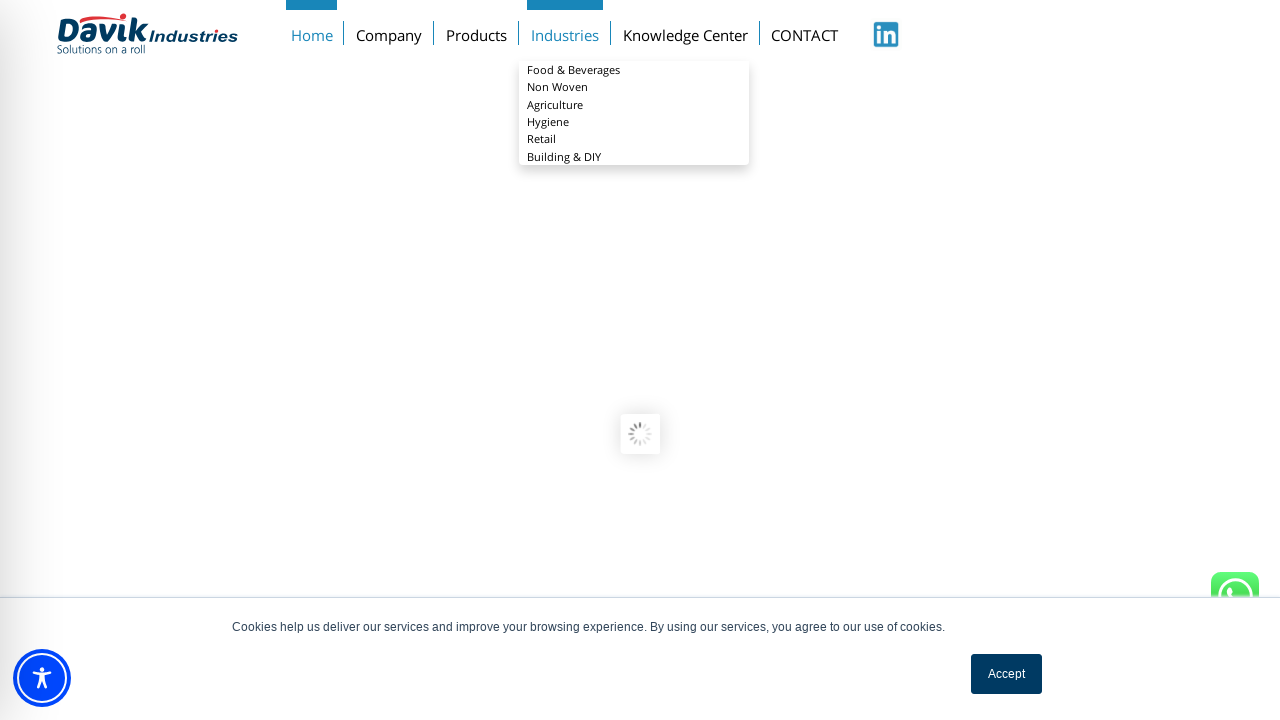

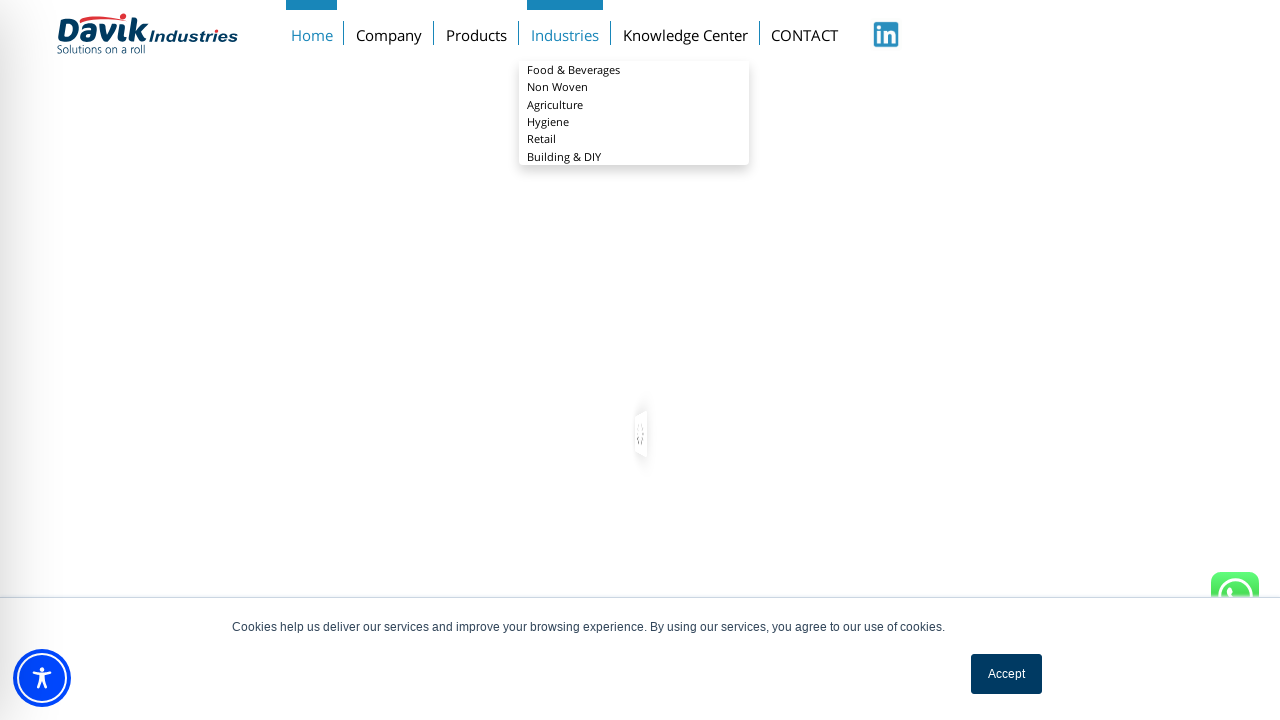